Navigates to the RedBus homepage and verifies the page loads successfully

Starting URL: https://www.redbus.in/

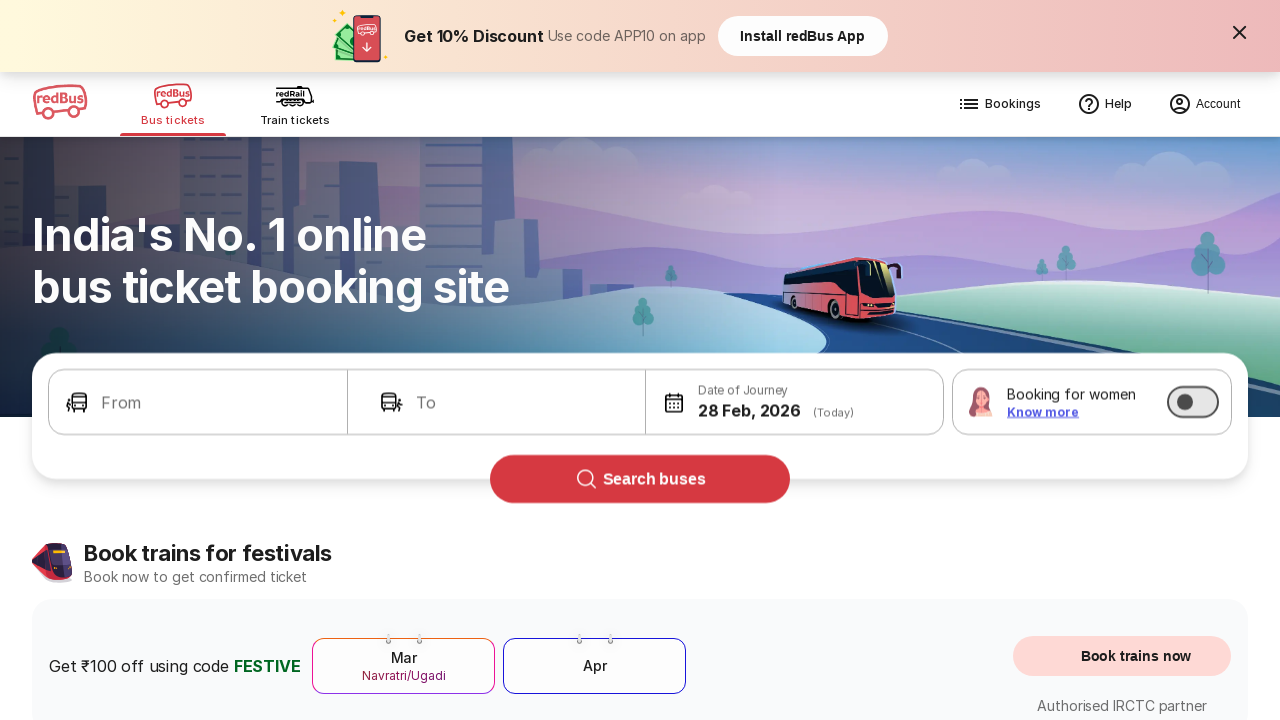

Navigated to RedBus homepage at https://www.redbus.in/
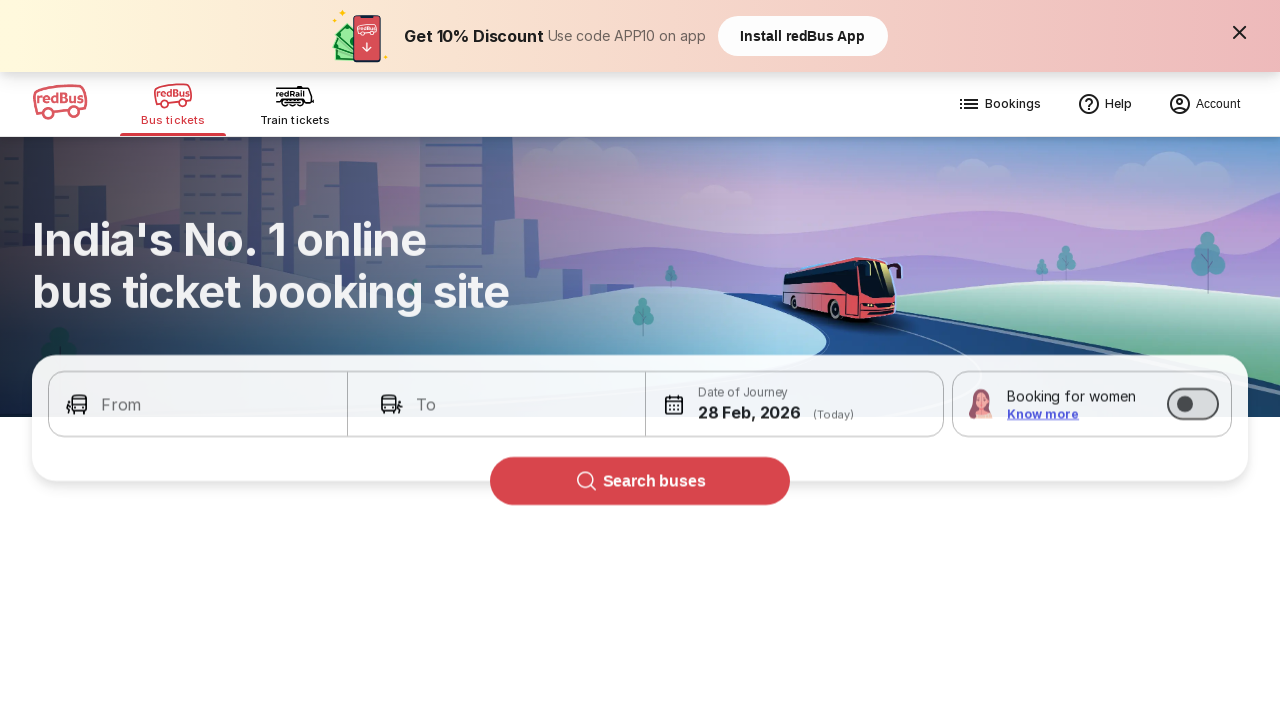

Page DOM content loaded successfully
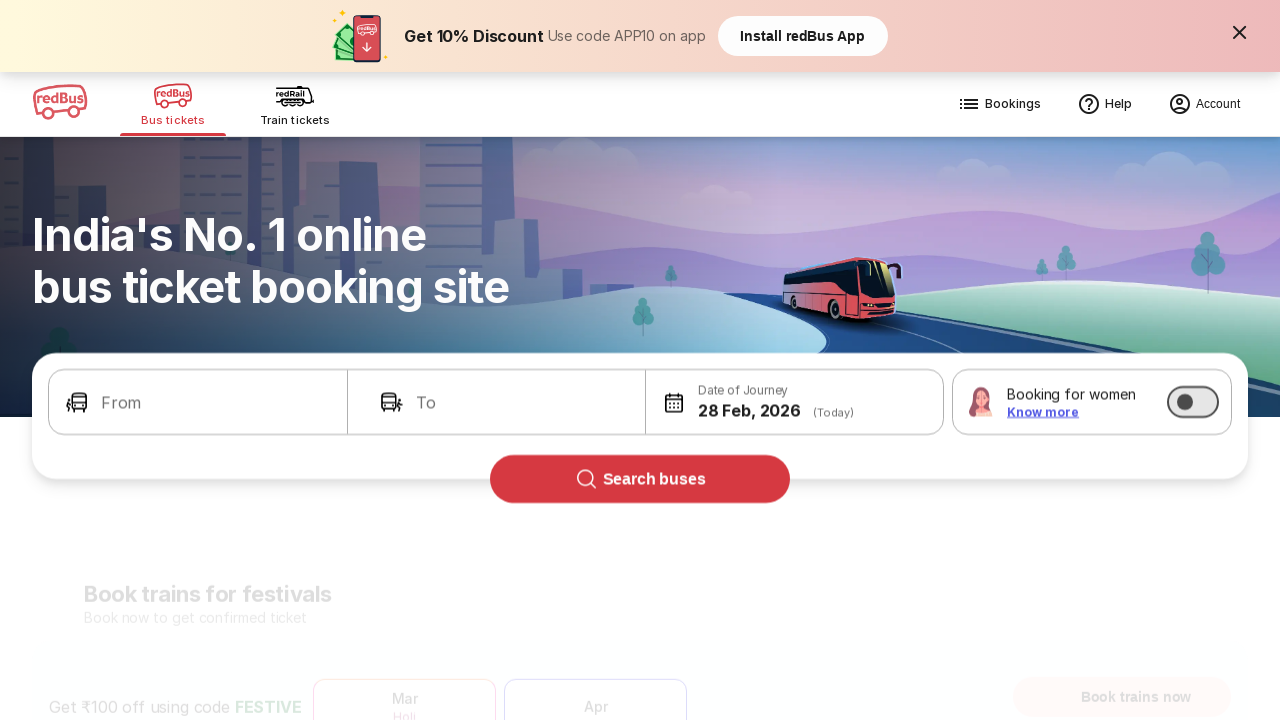

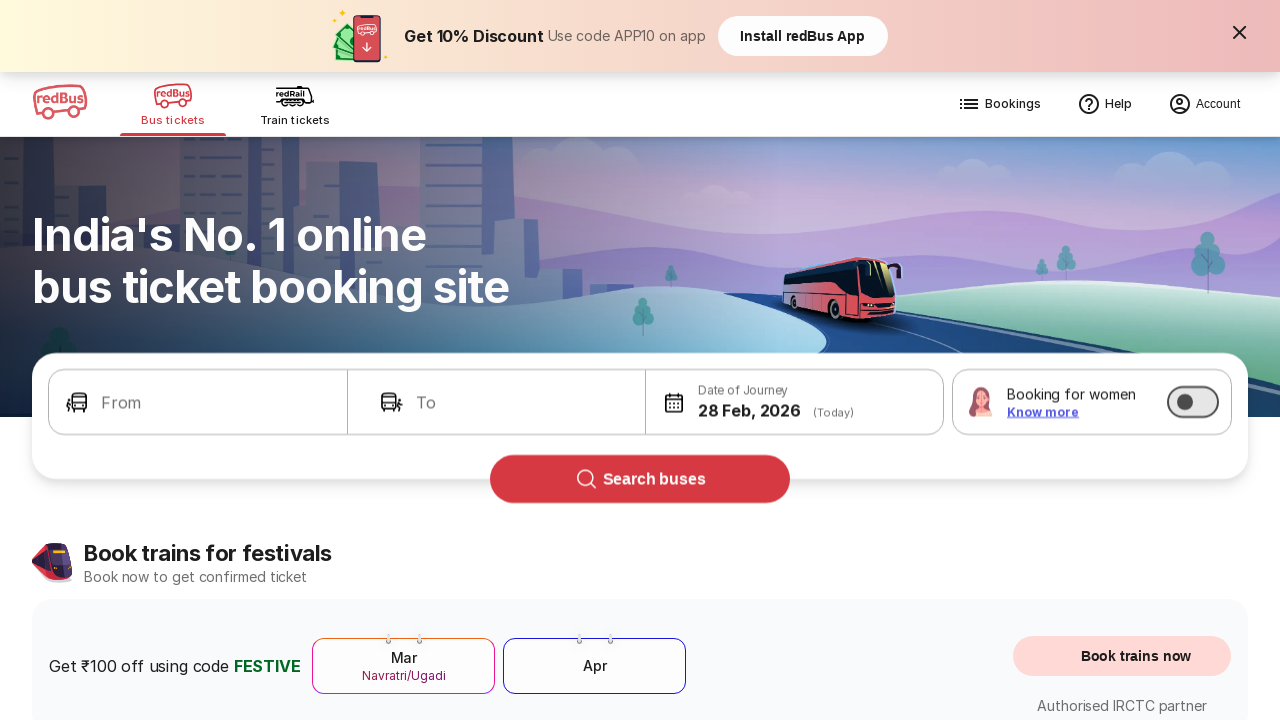